Tests keyboard events by typing text and pressing Enter on a keyboard events demo page, then verifies the resulting message is displayed

Starting URL: https://training-support.net/webelements/keyboard-events

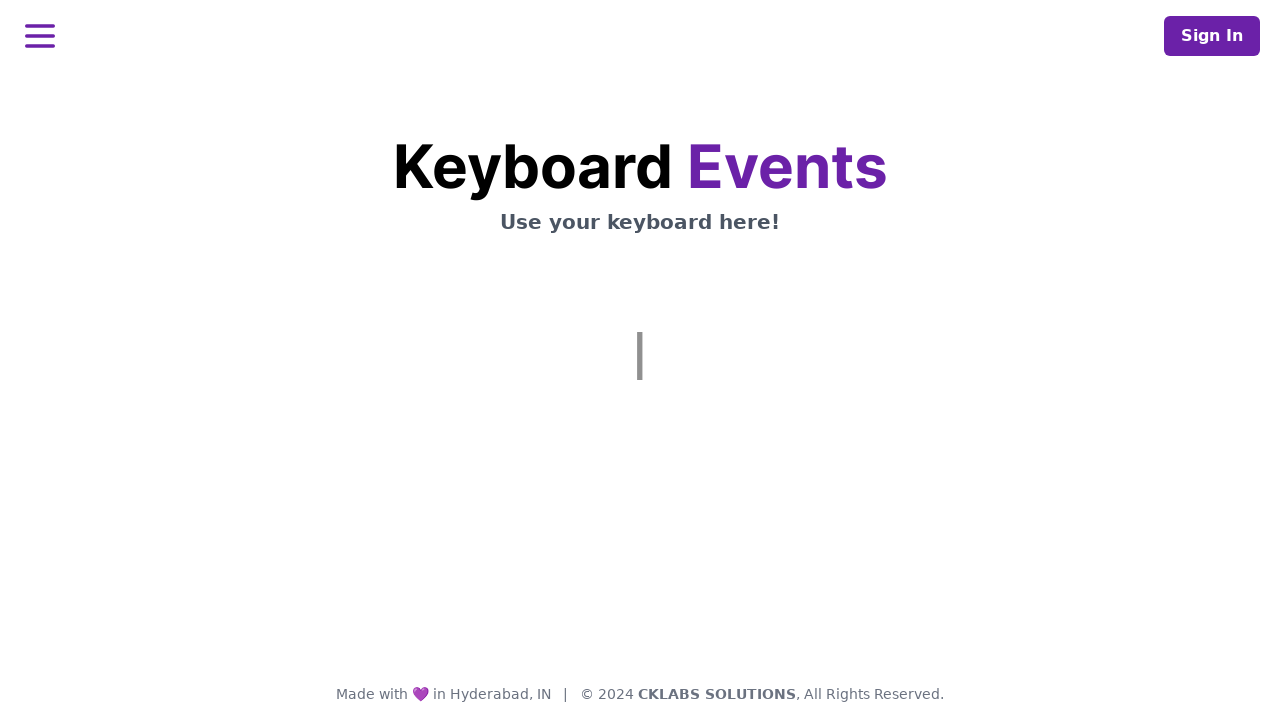

Typed 'This is coming from Selenium' using keyboard
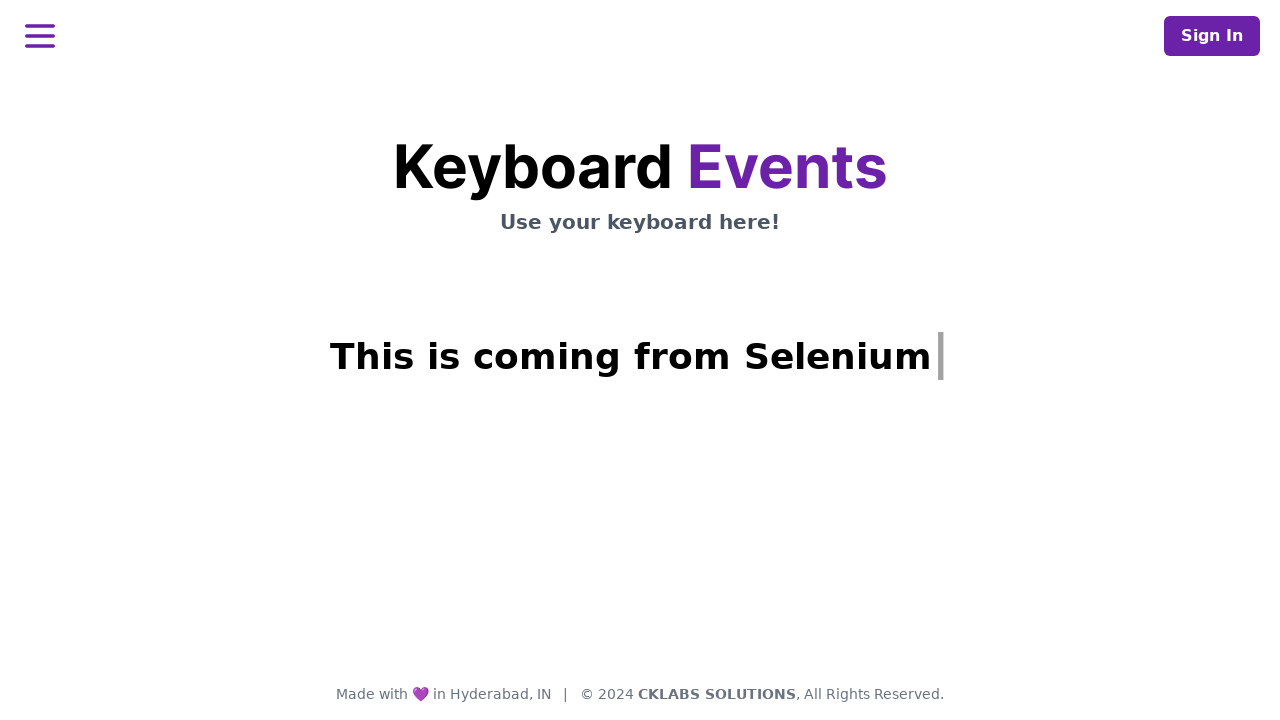

Pressed Enter key
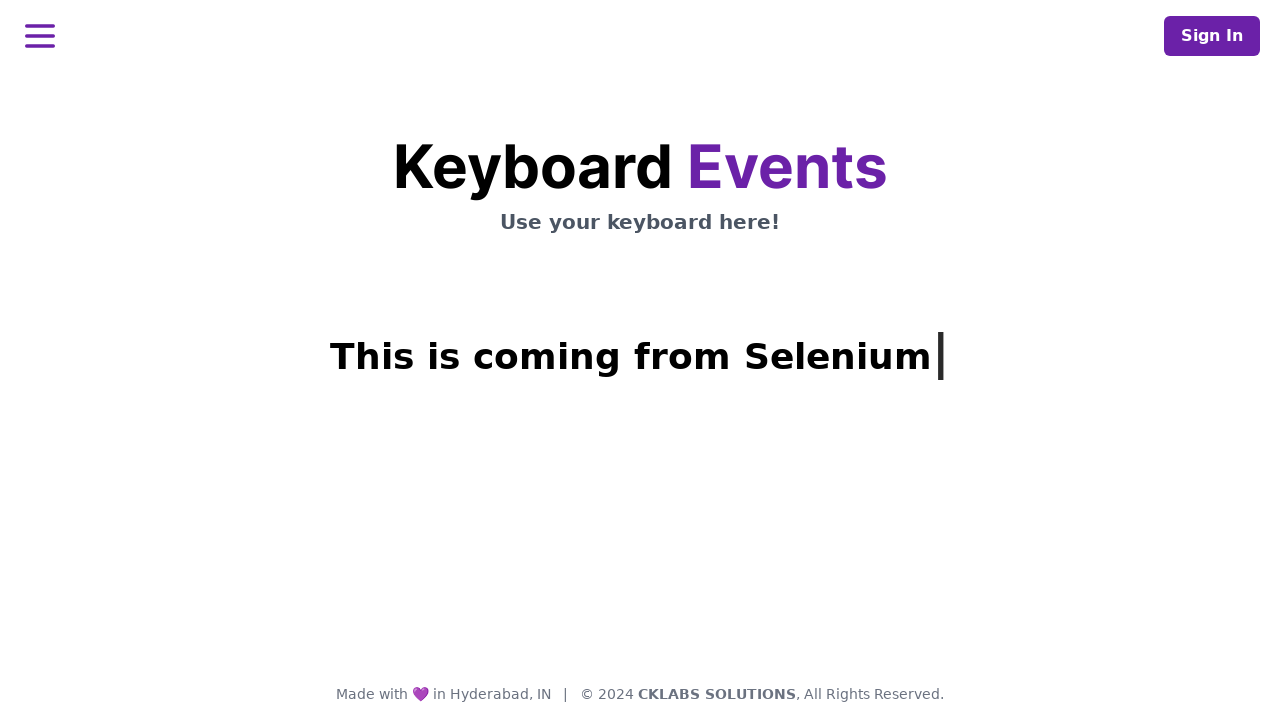

Result message displayed after pressing Enter
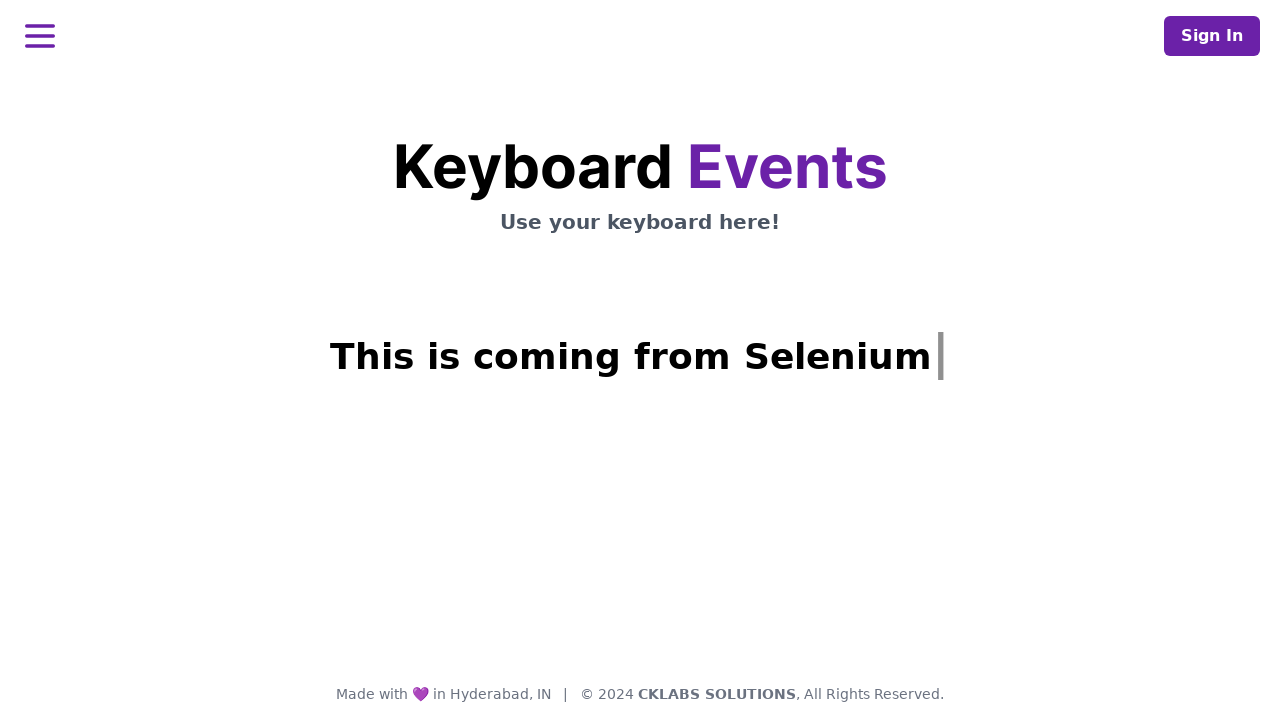

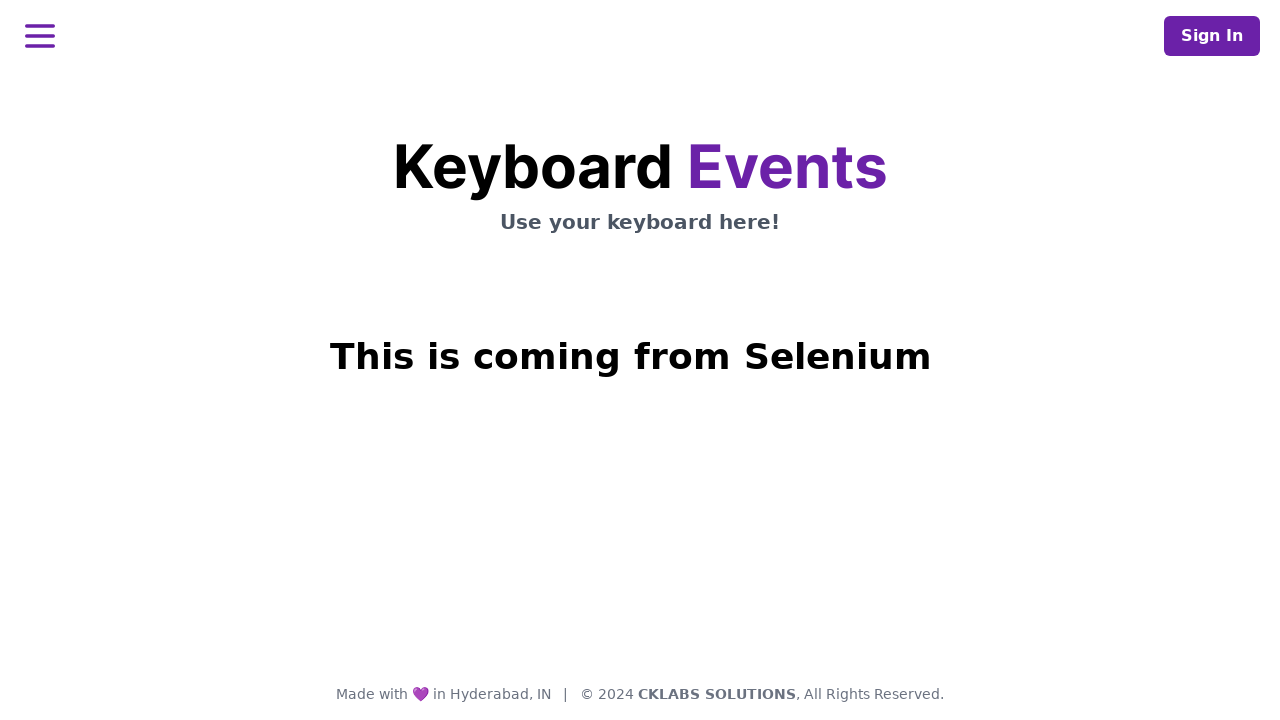